Tests the filter functionality on an offers page by entering "Rice" in the search field and verifying that all displayed results contain "Rice" in their name.

Starting URL: https://rahulshettyacademy.com/seleniumPractise/#/offers

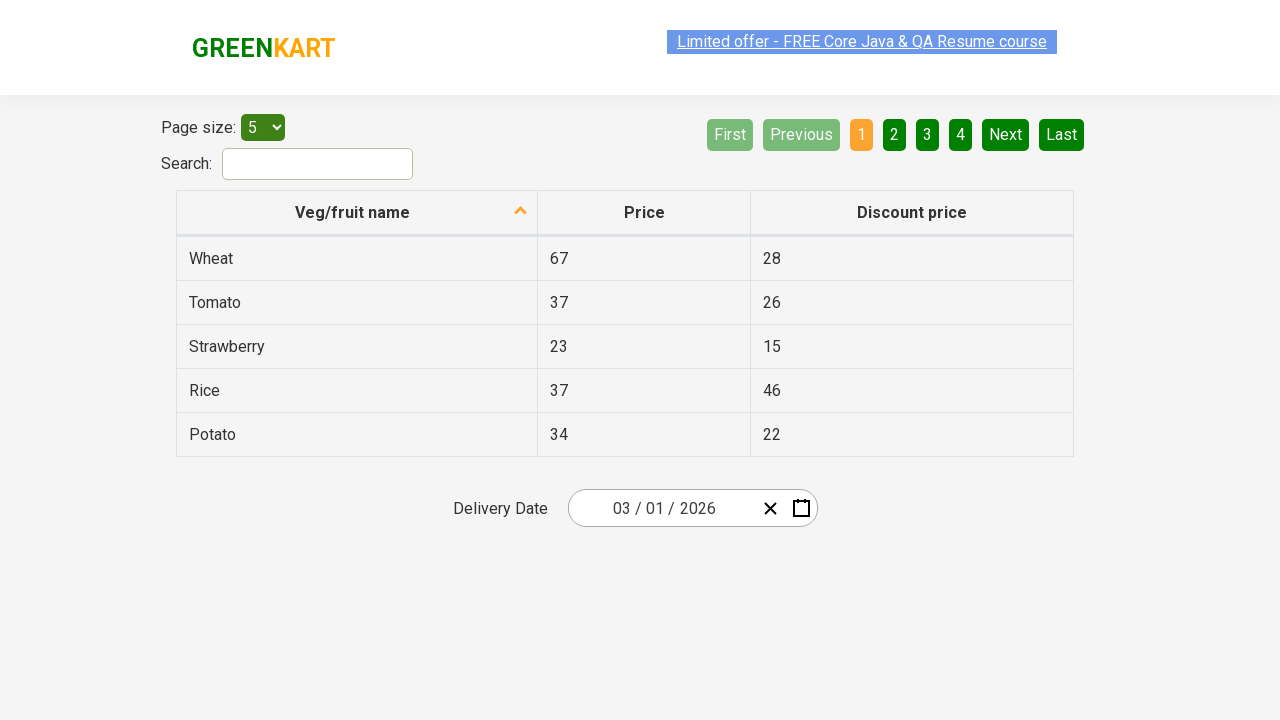

Entered 'Rice' in the search filter field on #search-field
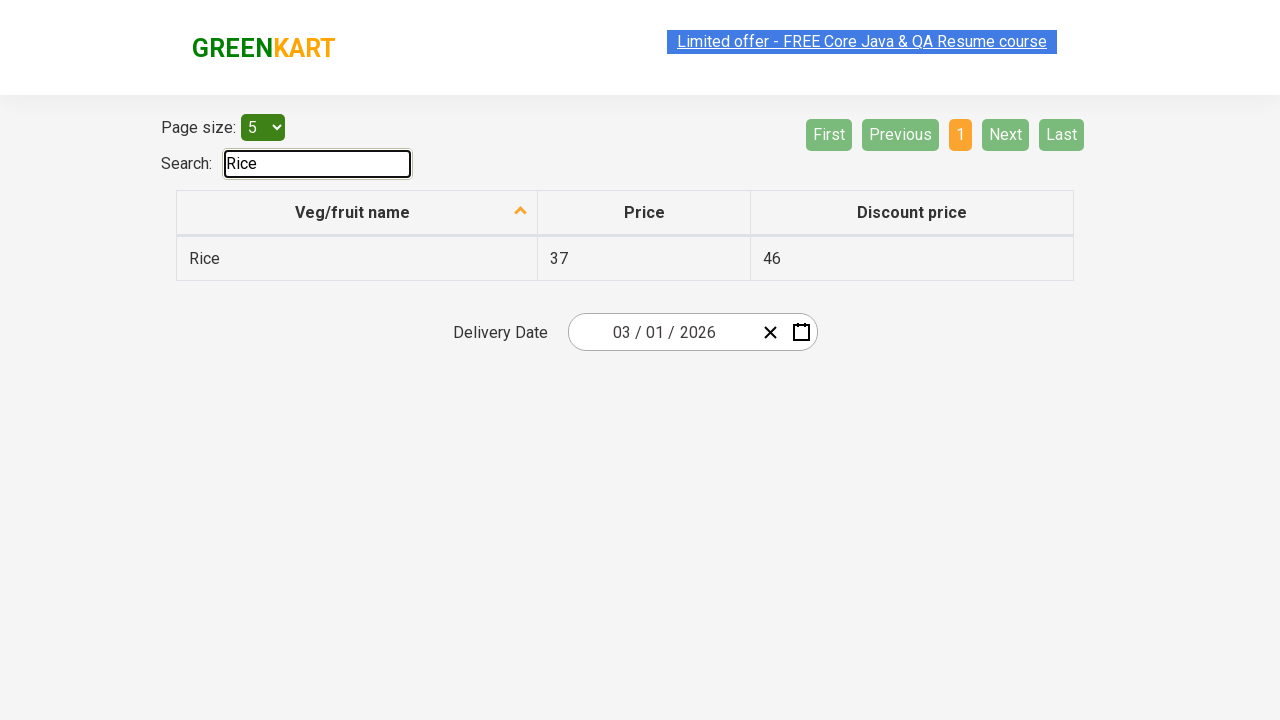

Waited 500ms for filter to apply
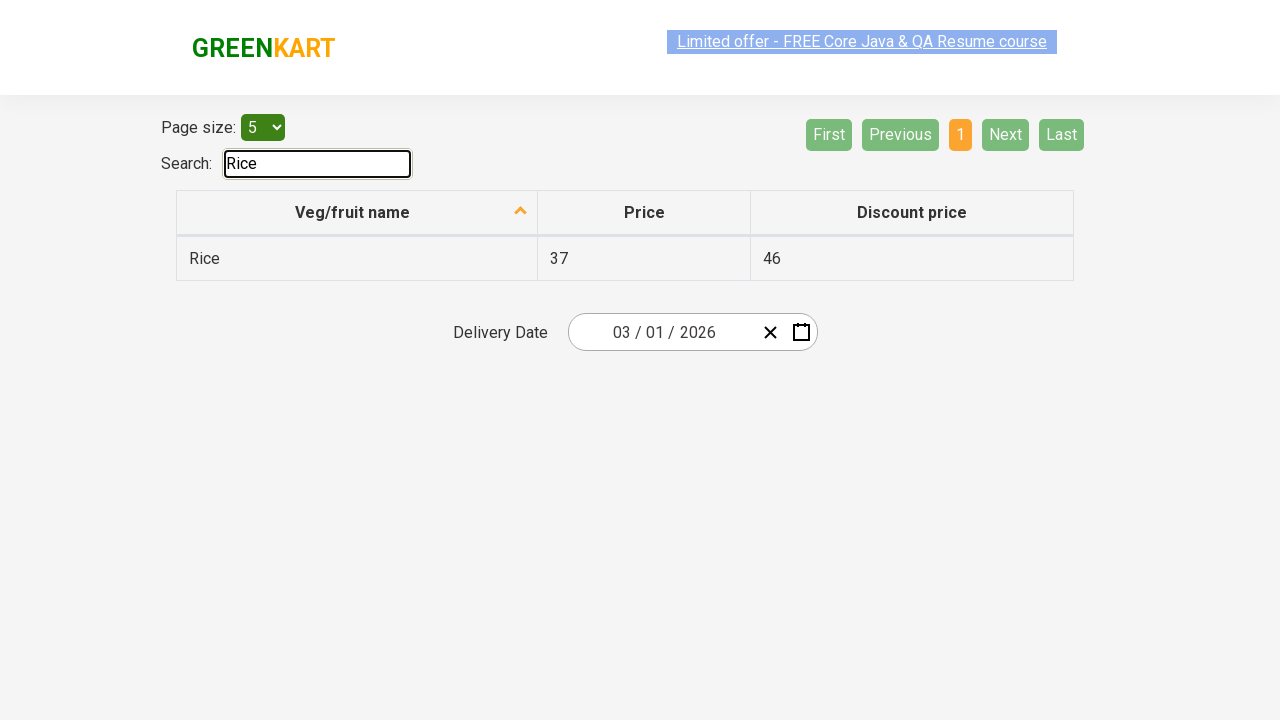

Table rows with vegetable names are now visible
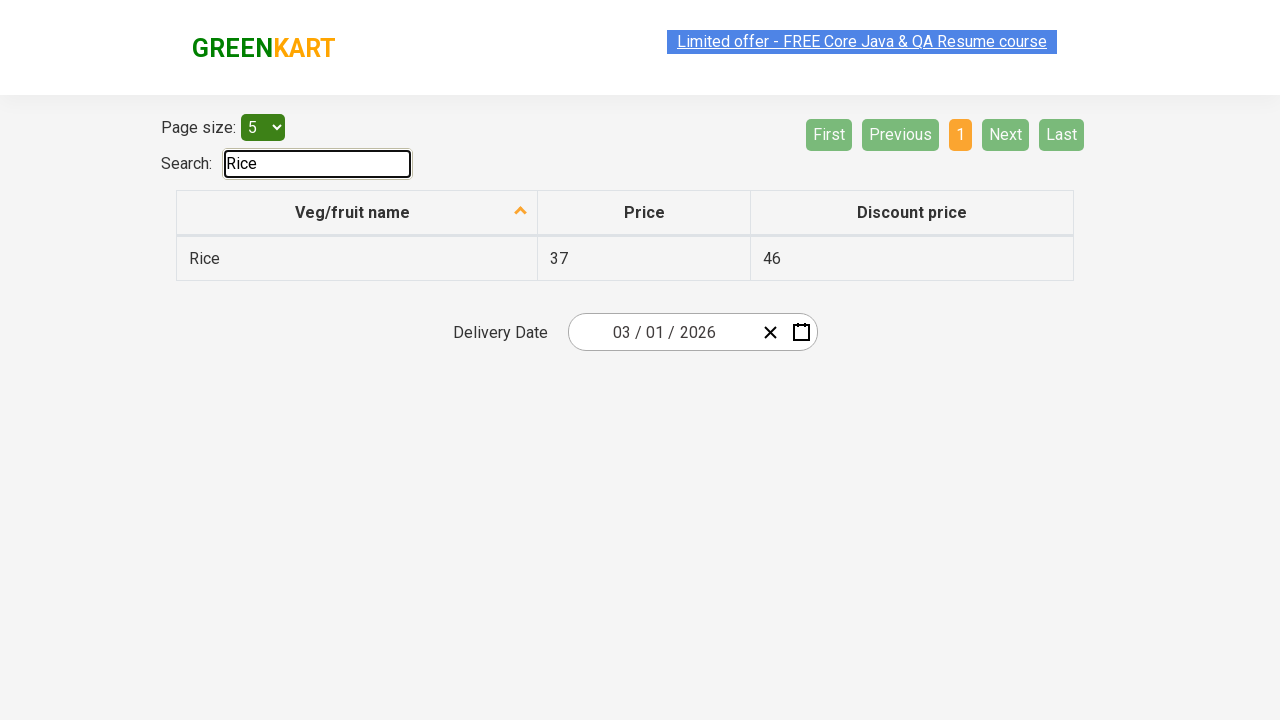

Retrieved 1 vegetable names from filtered results
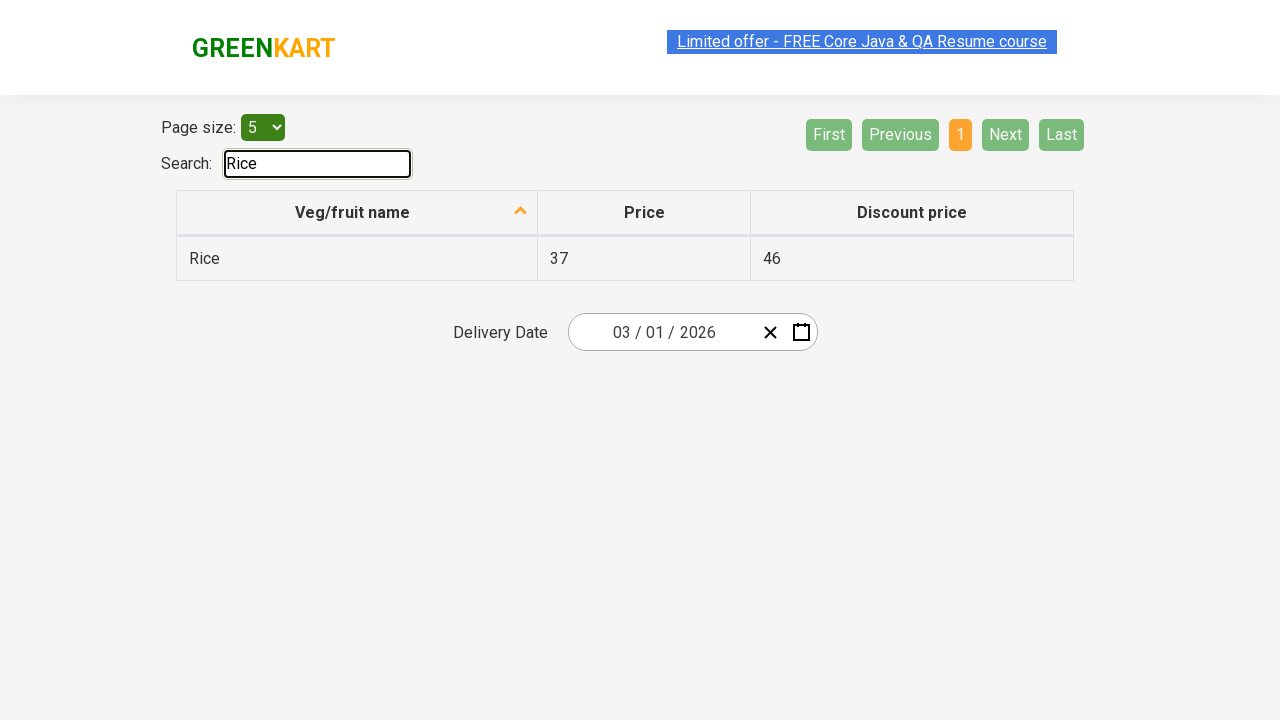

Verified that 'Rice' contains 'Rice'
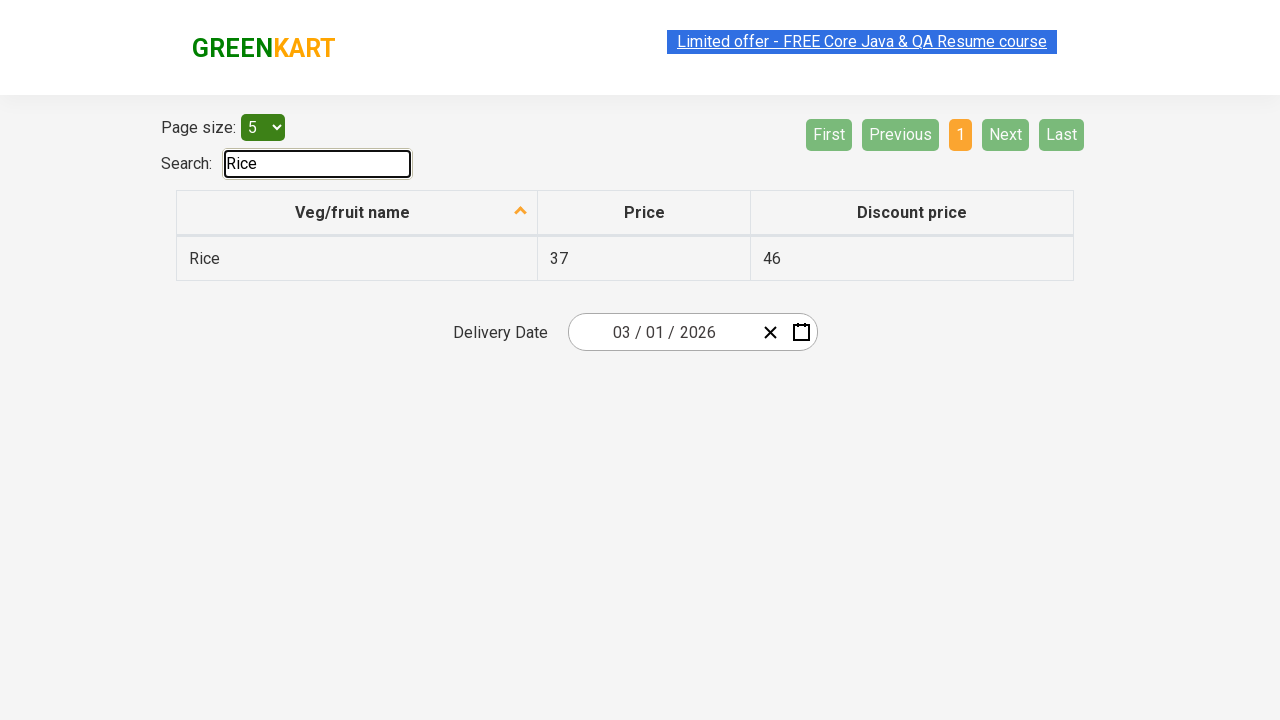

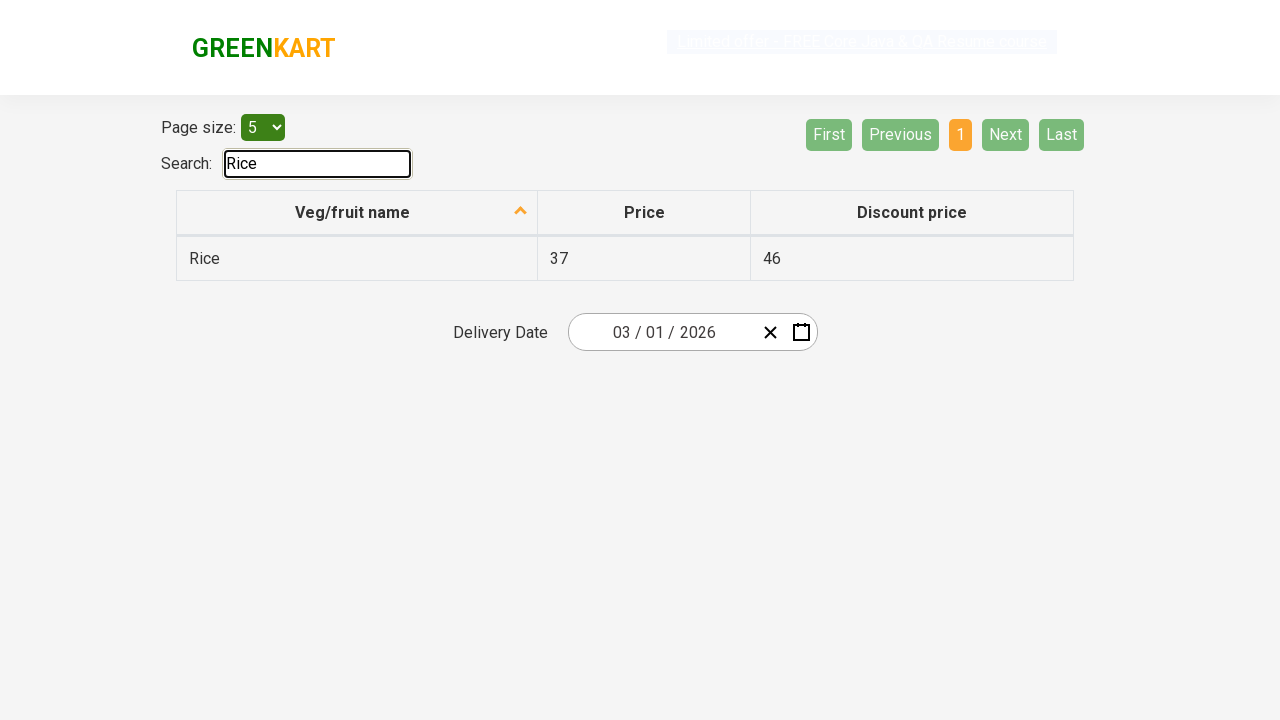